Tests finding an element by link text (a calculated number), clicking it, then filling out a form with personal information fields and submitting to verify task completion.

Starting URL: http://suninjuly.github.io/find_link_text.html

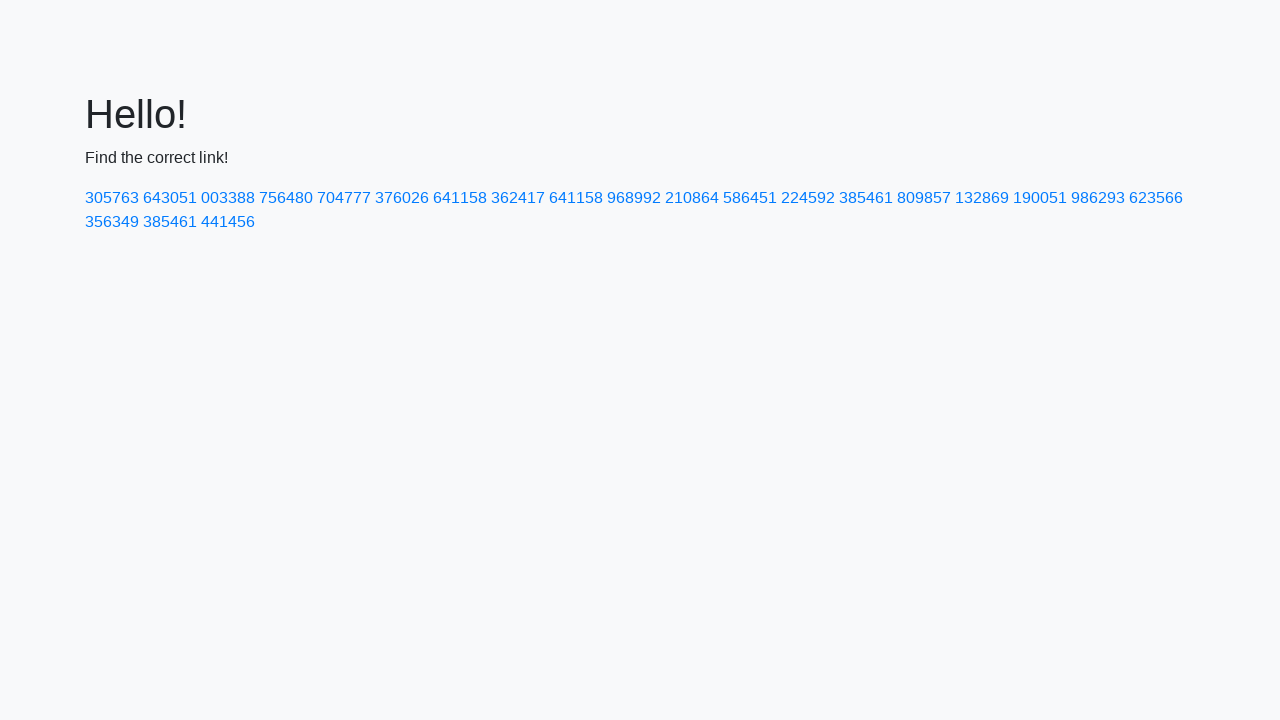

Clicked link with calculated text '224592' at (808, 198) on a:text-is('224592')
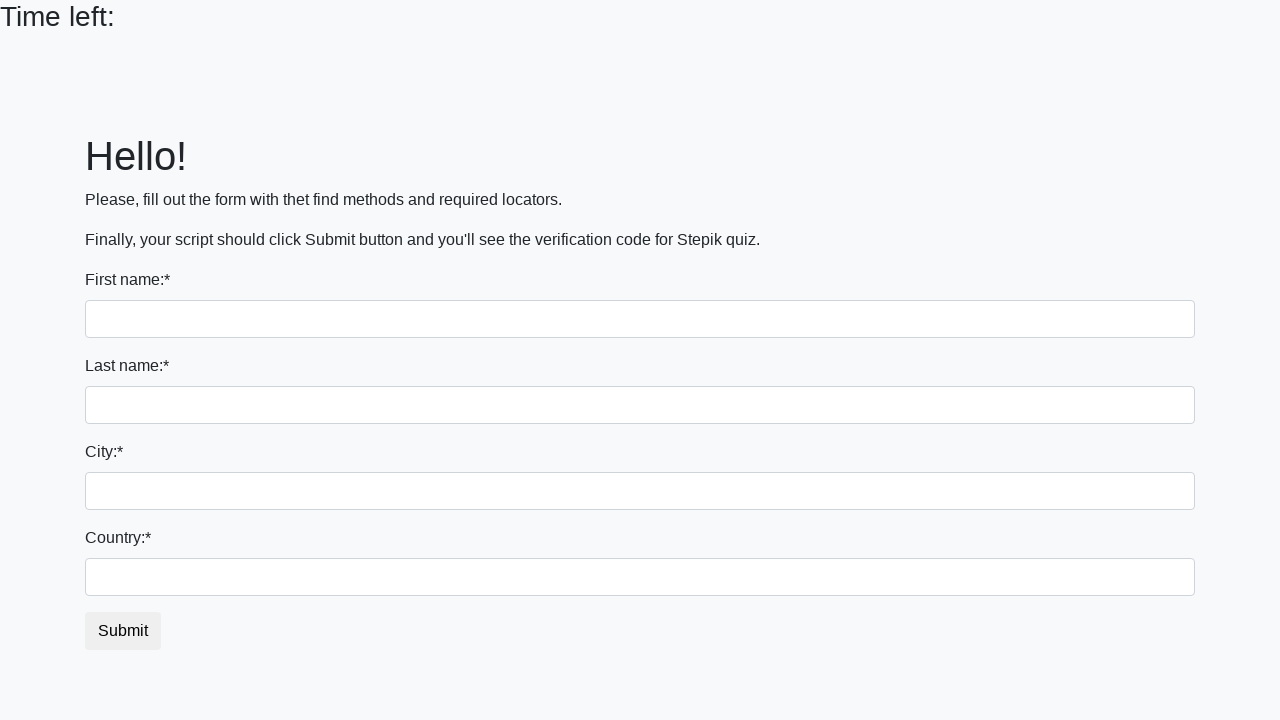

Filled first_name field with 'Michael' on input[name='first_name']
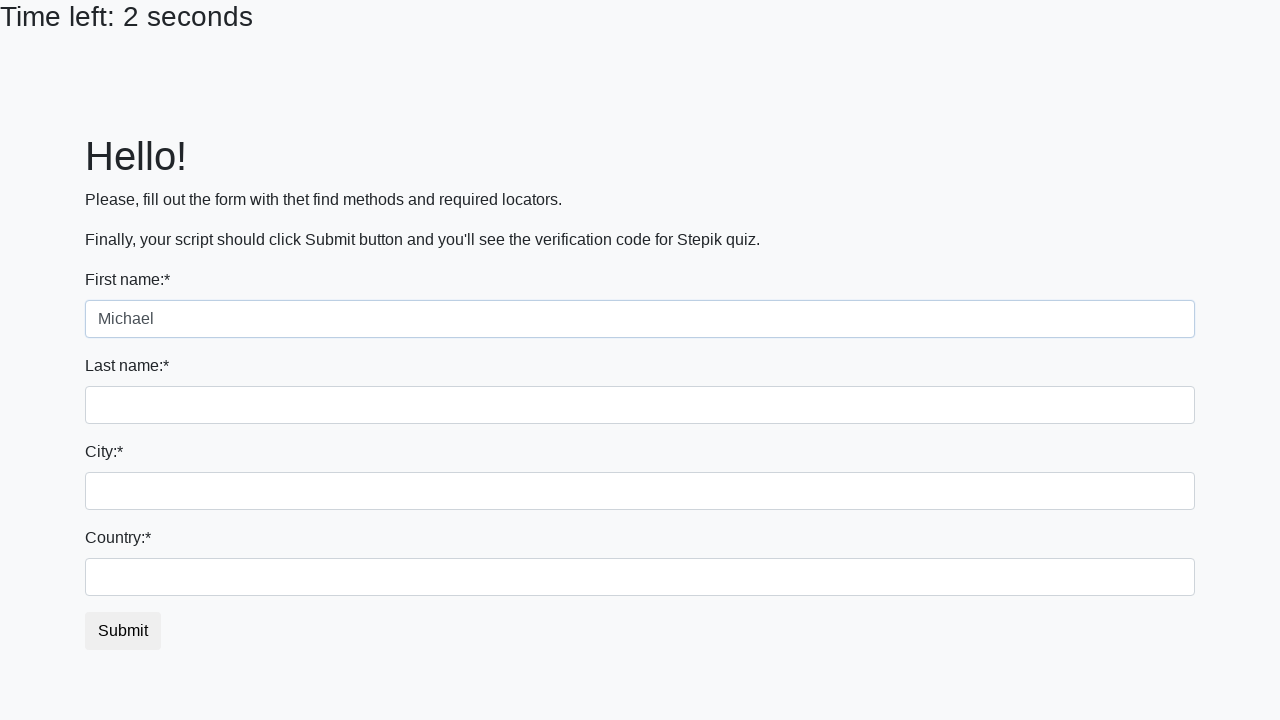

Filled last_name field with 'Johnson' on input[name='last_name']
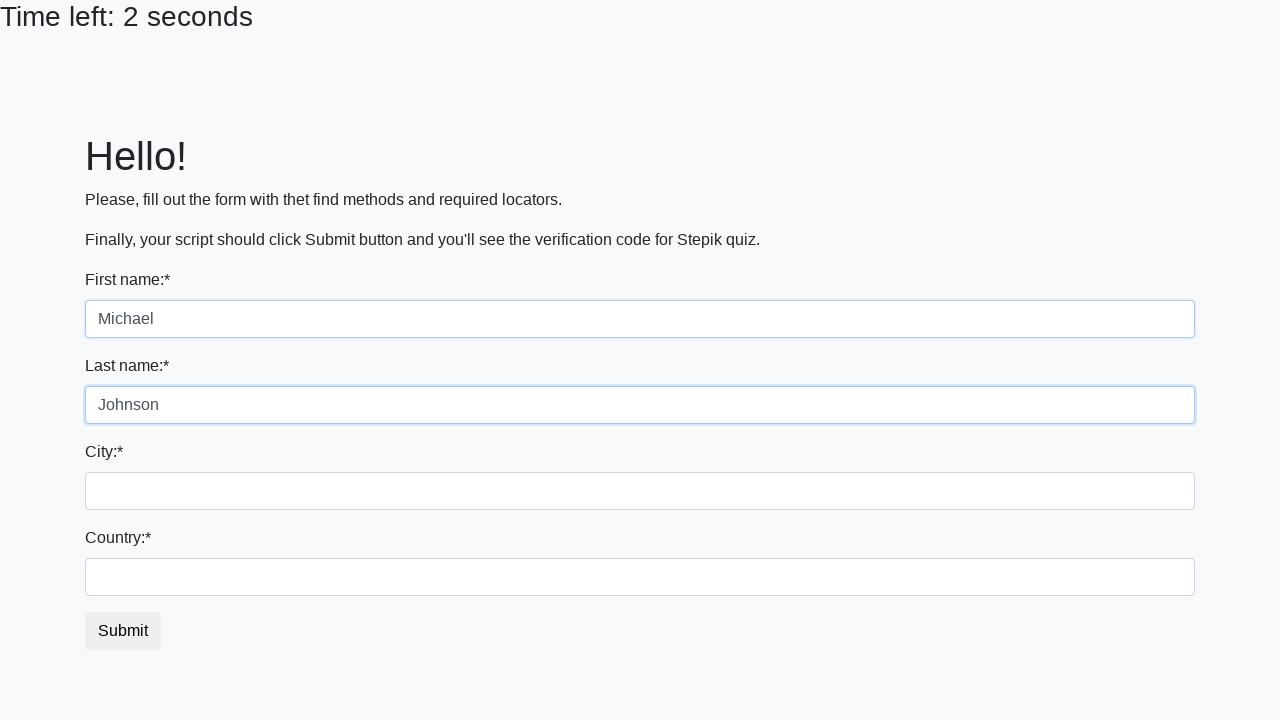

Filled firstname field with 'Seattle' on input[name='firstname']
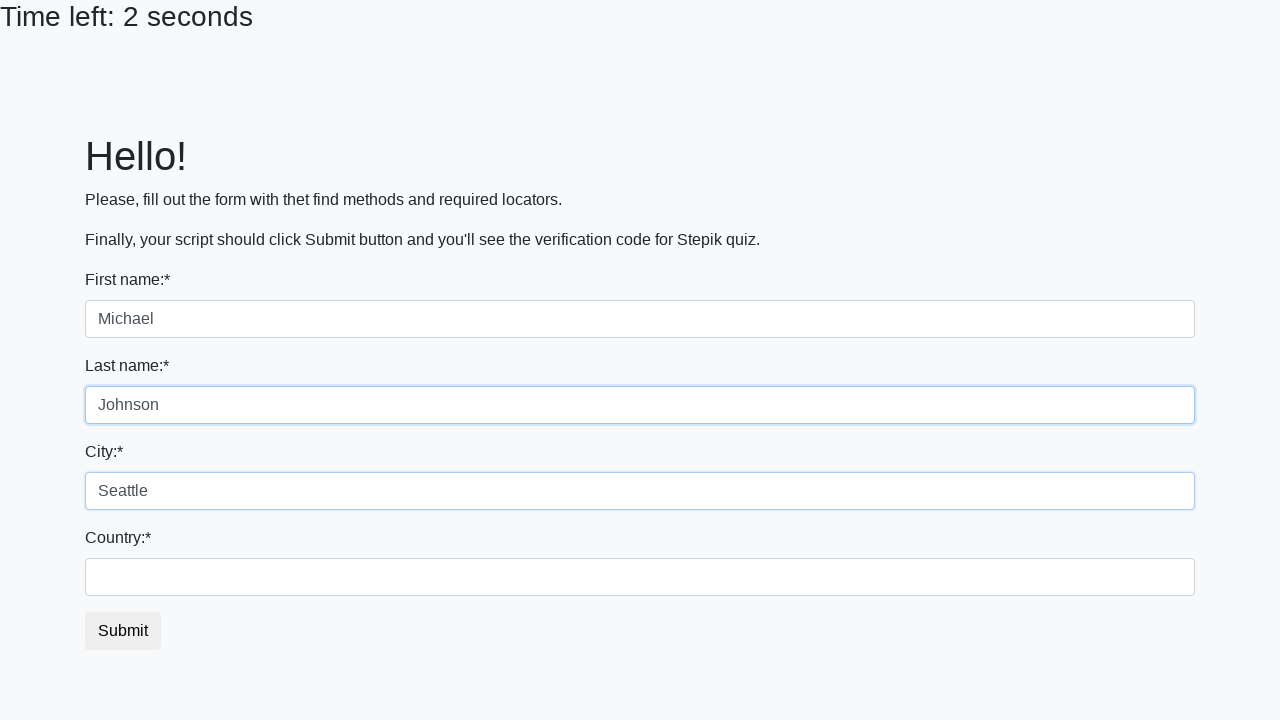

Filled country field with 'United States' on input#country
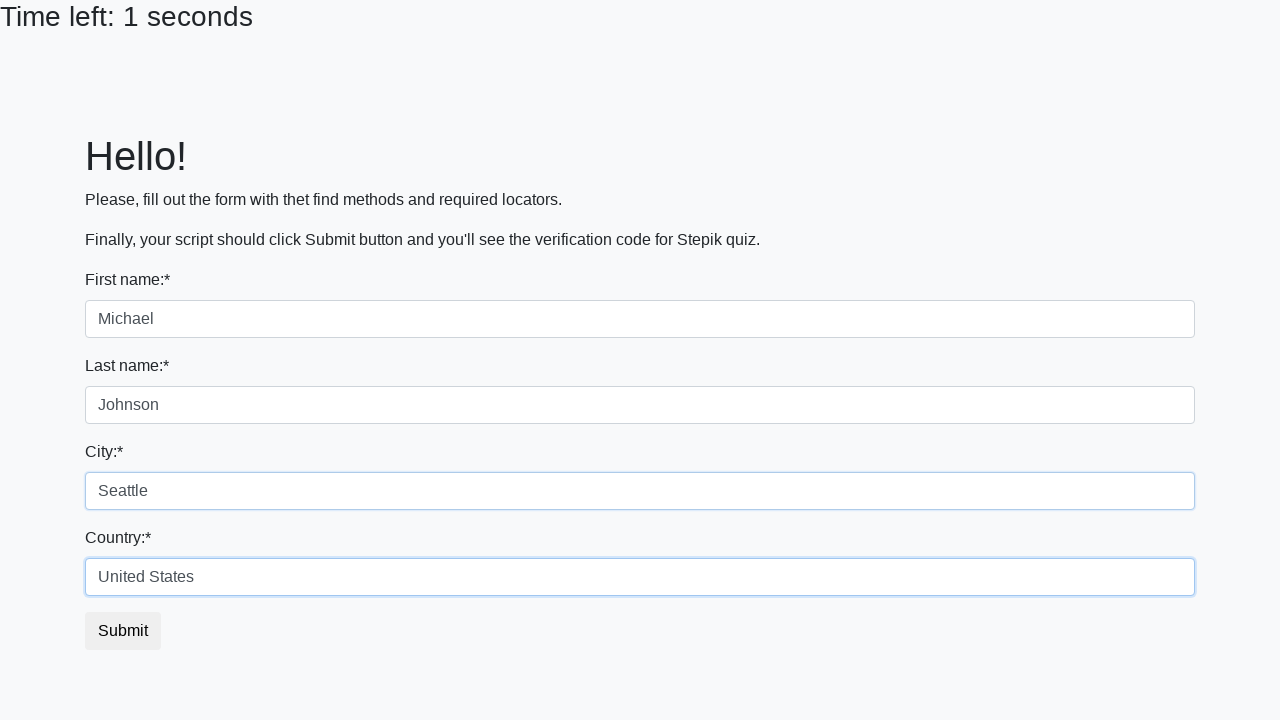

Clicked submit button to complete form at (123, 631) on button.btn
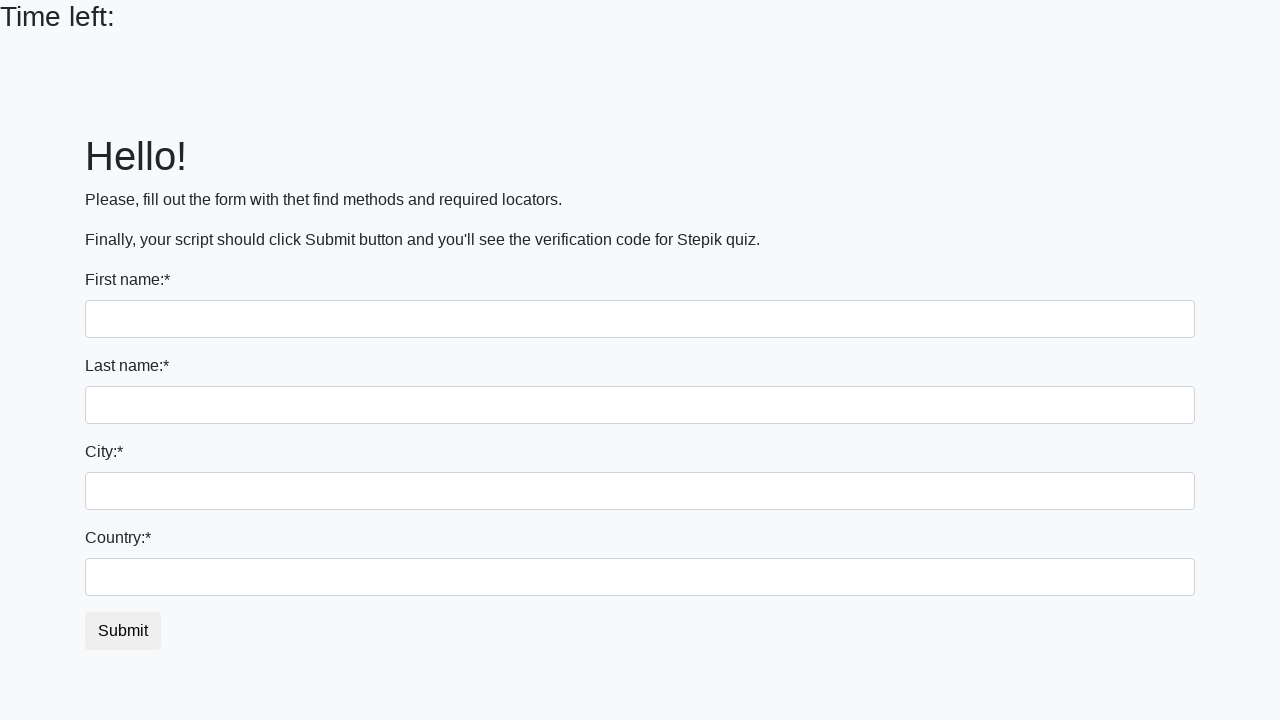

Waited 500ms for alert to appear
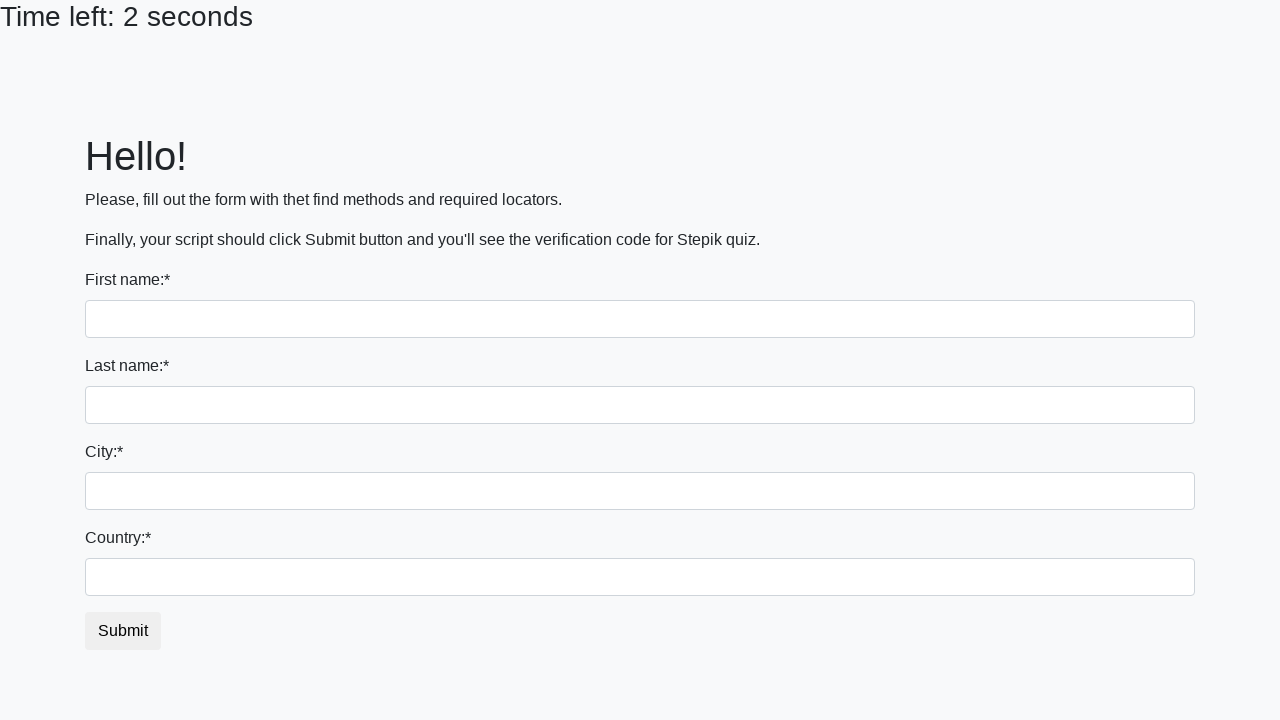

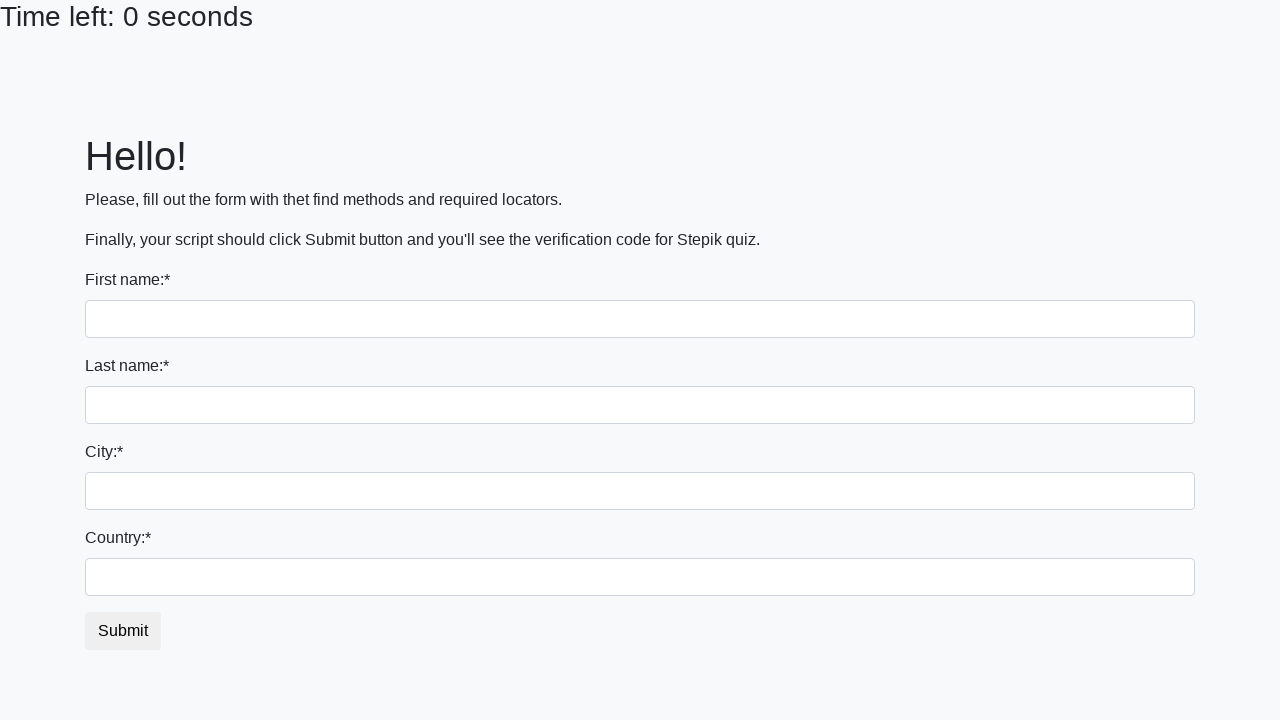